Tests date picker functionality on APSRTC bus booking site by opening the journey date calendar and selecting the 28th of the current month

Starting URL: https://www.apsrtconline.in/oprs-web/

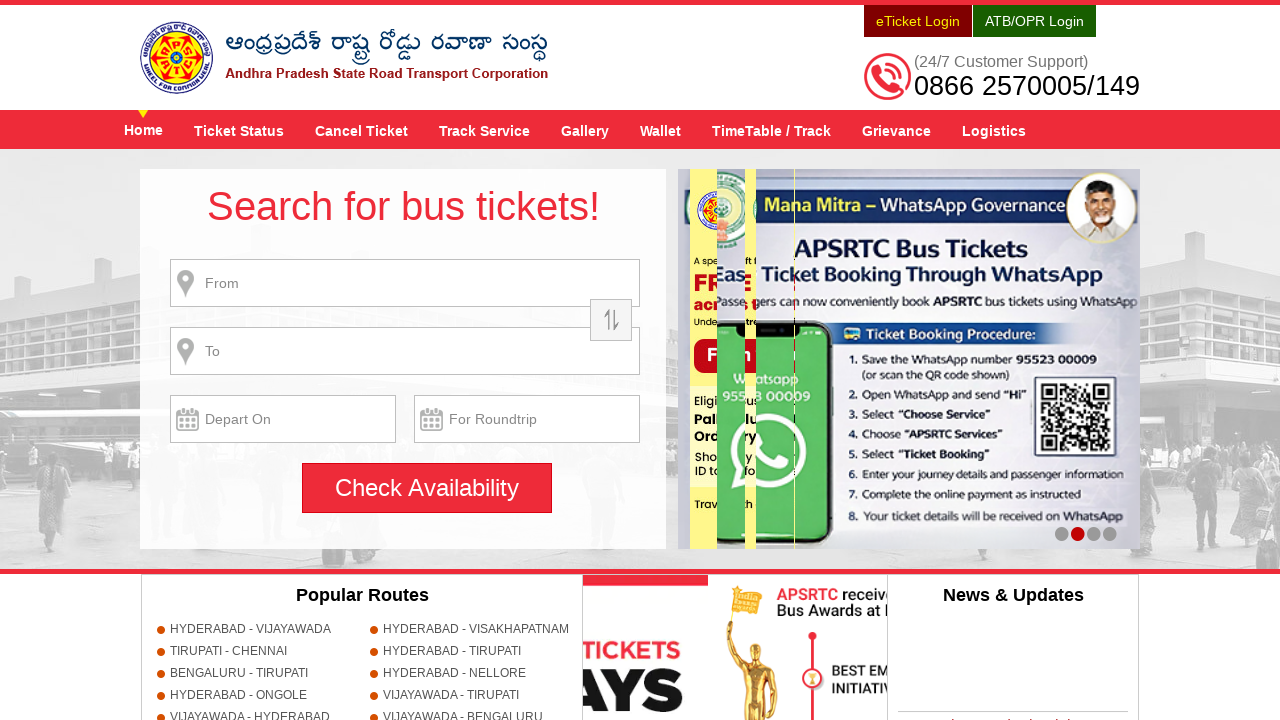

Clicked on journey date field to open calendar at (283, 419) on input[name='txtJourneyDate']
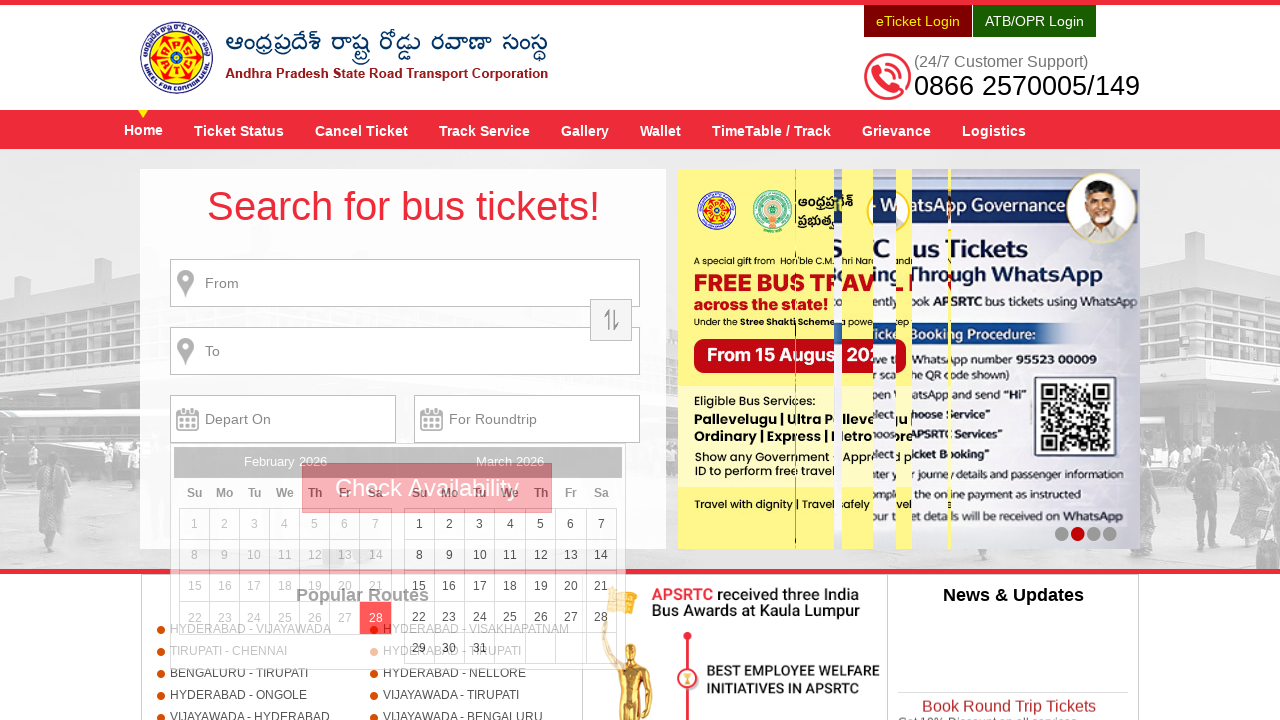

Calendar appeared and loaded
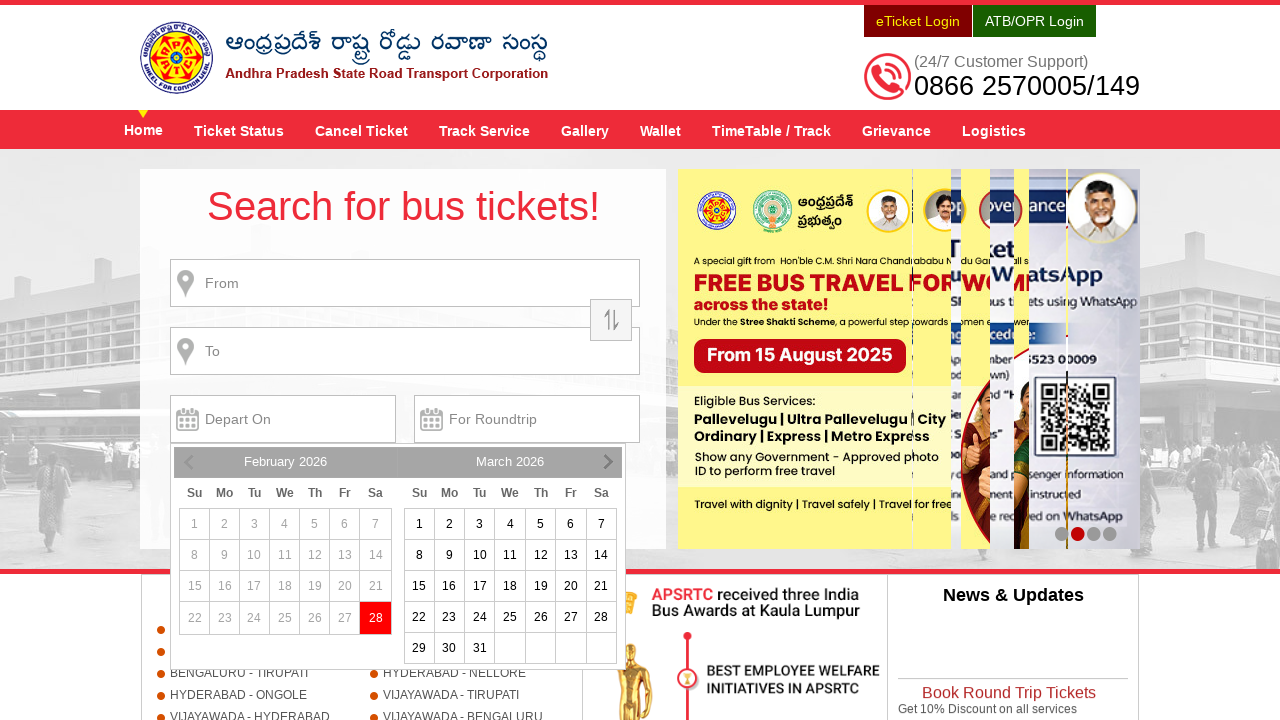

Selected date 28 from the calendar at (376, 618) on (//table[@class='ui-datepicker-calendar'])[1]/tbody/tr[4]/td[7]
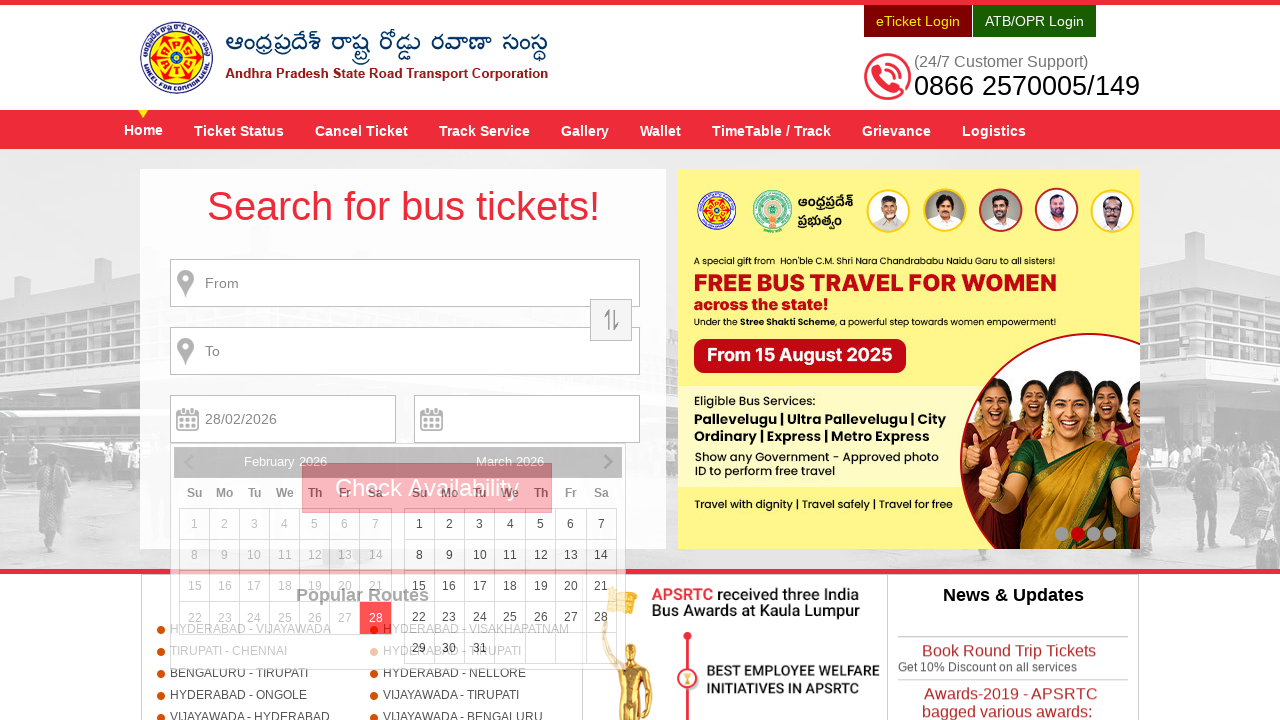

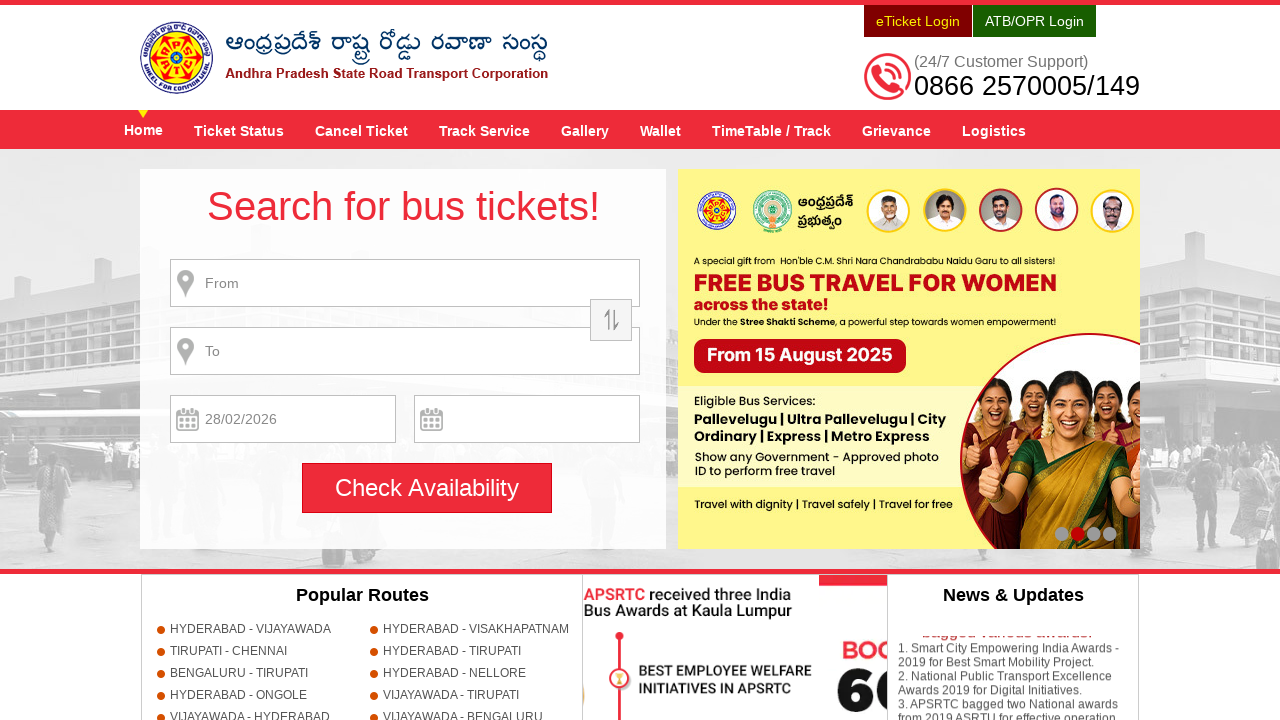